Tests drag and drop functionality by clicking and holding a draggable element, moving it to a target droppable area, and verifying the drop was successful by checking the target text changes to "Dropped!"

Starting URL: https://demoqa.com/droppable

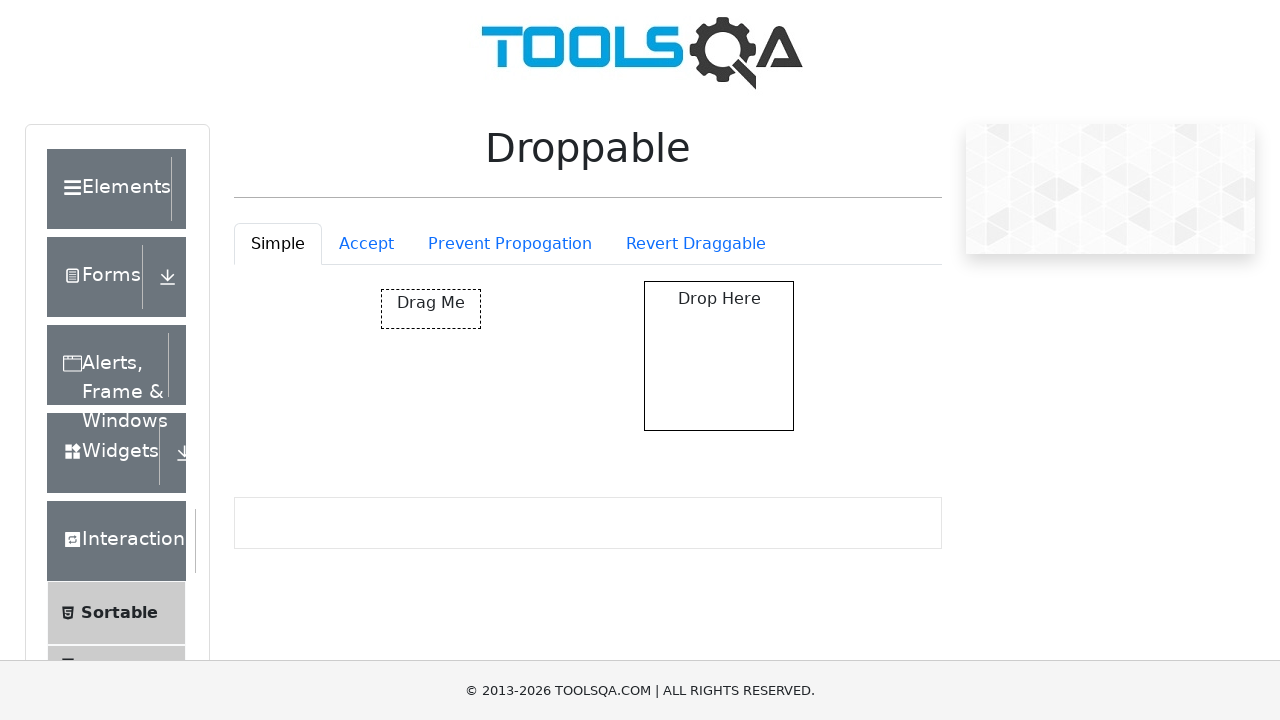

Located the draggable source element
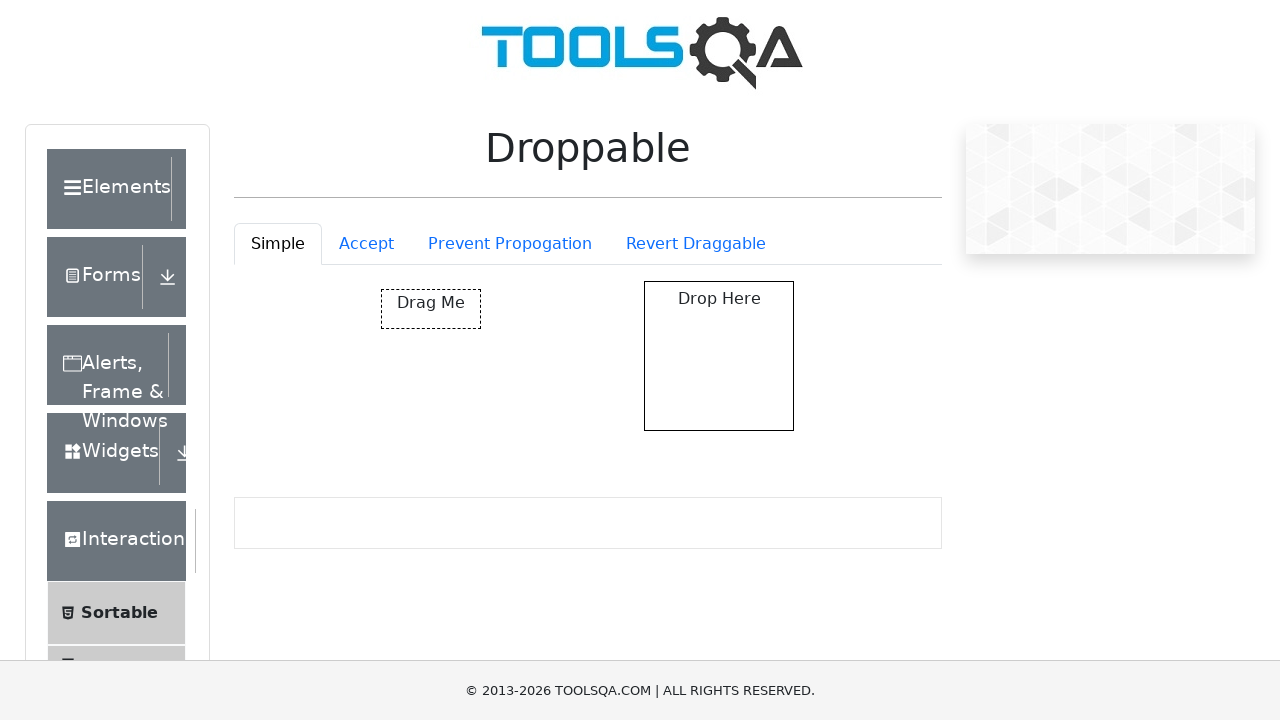

Located the droppable target element
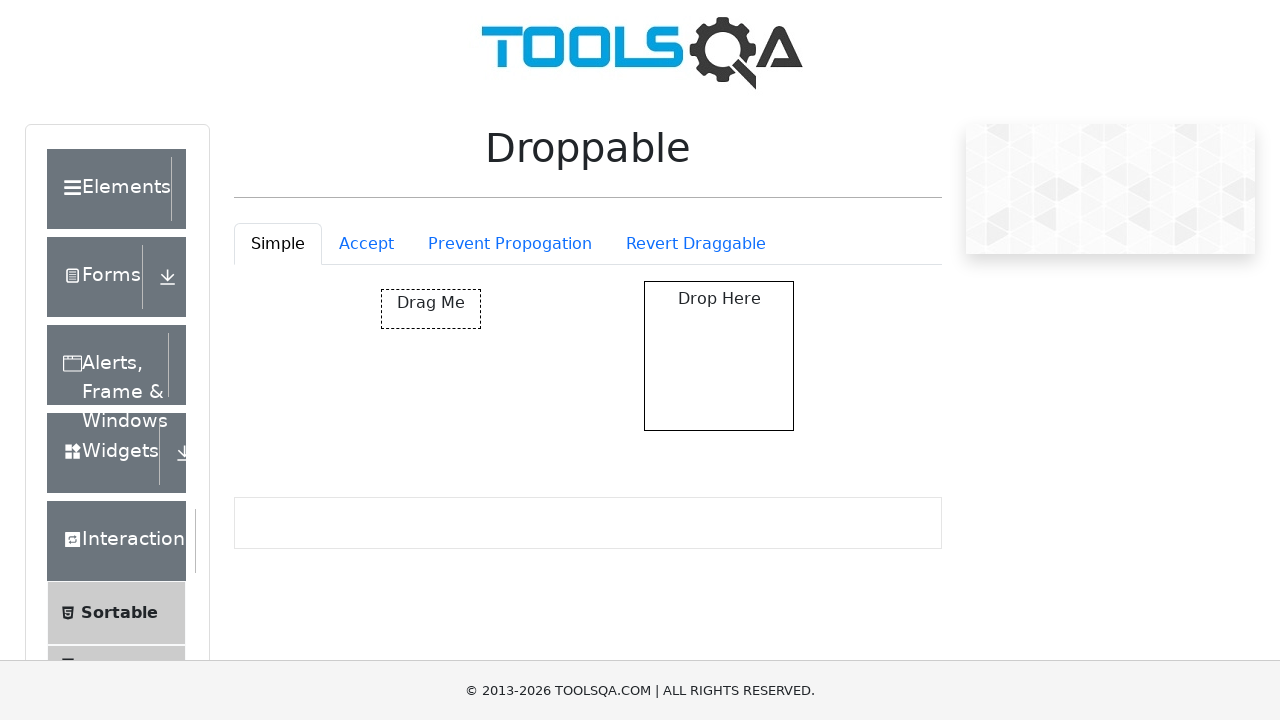

Dragged source element to target droppable area at (719, 356)
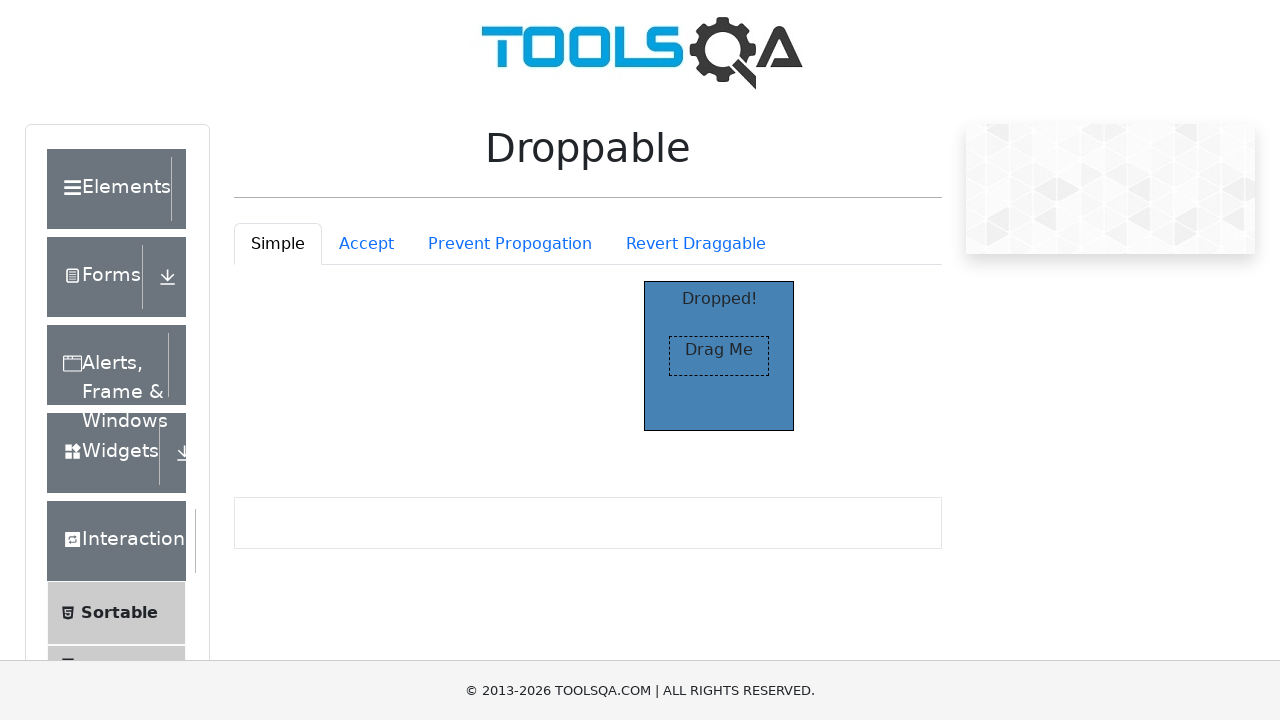

Verified drop was successful - target text changed to 'Dropped!'
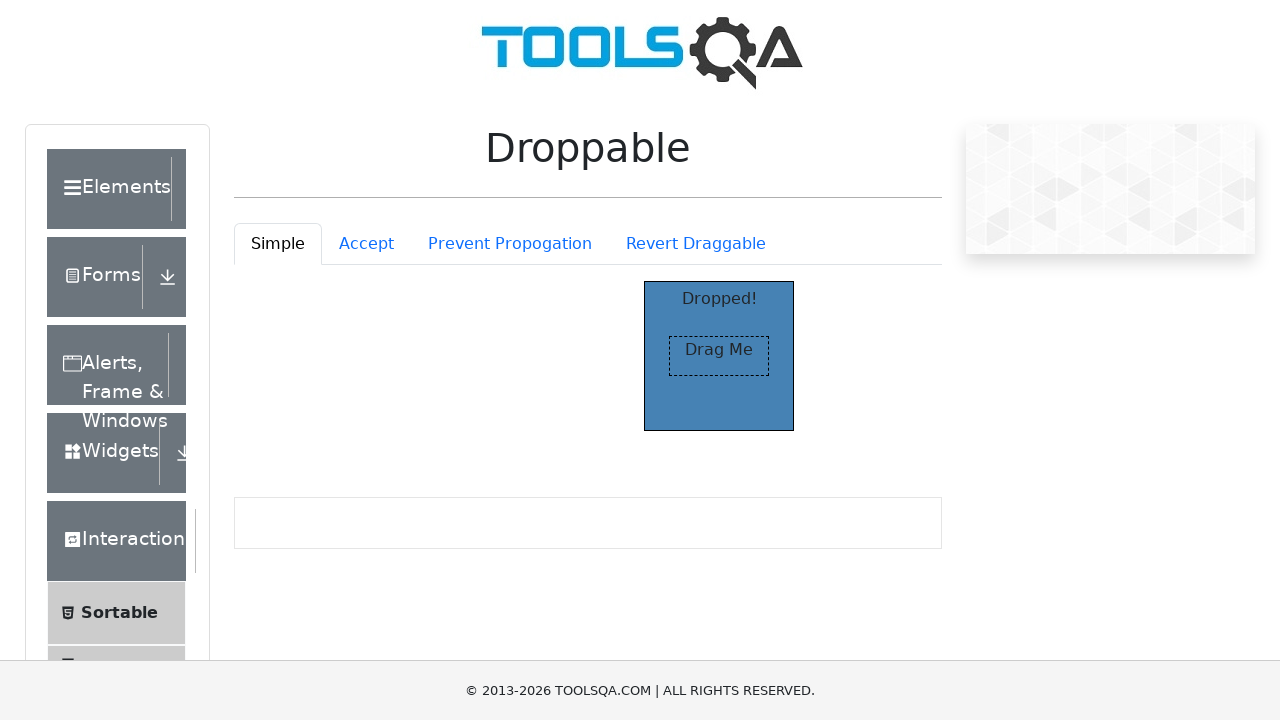

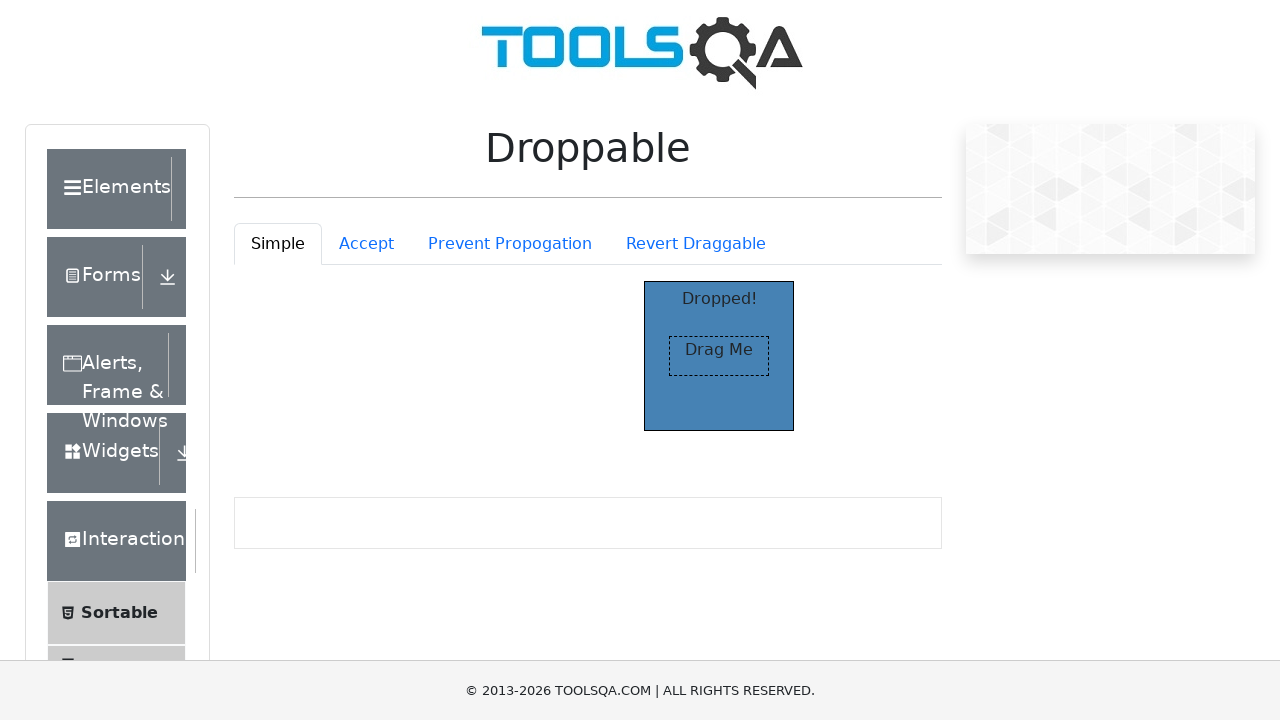